Tests textbox input functionality by entering a text string into the autocomplete field on a practice automation page.

Starting URL: https://rahulshettyacademy.com/AutomationPractice

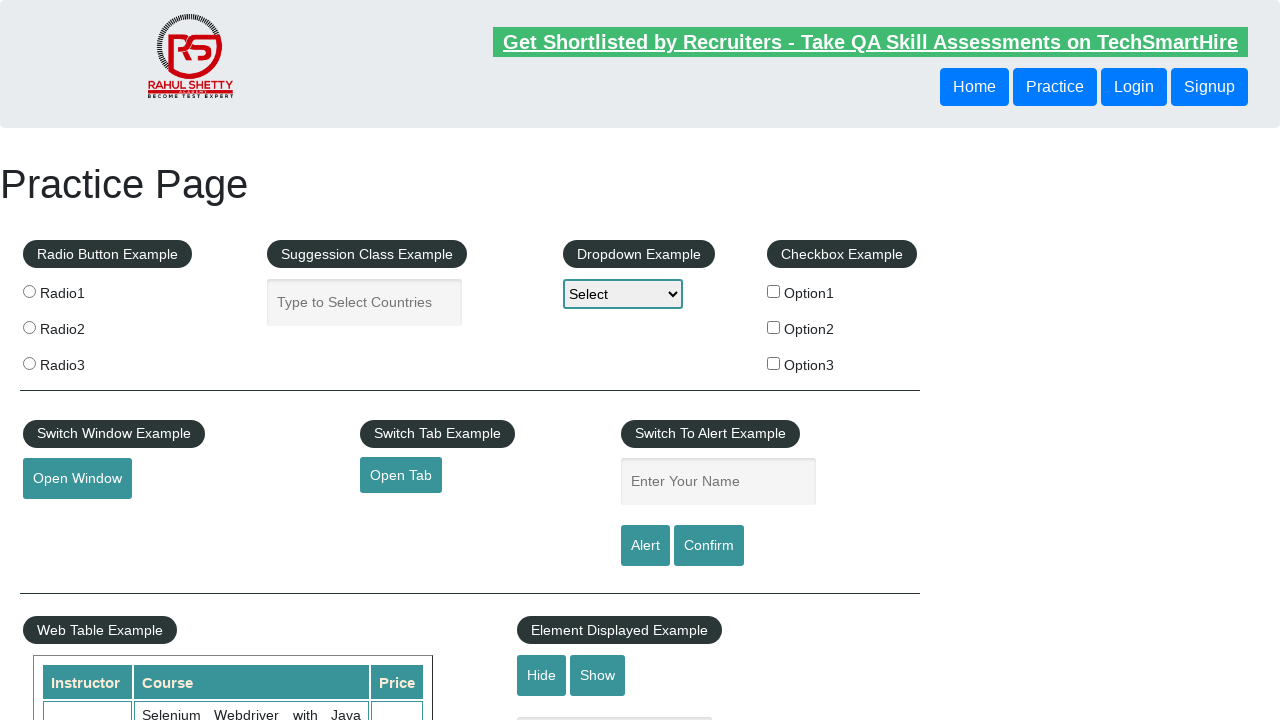

Entered text 'Rudra is tester of the day' into the autocomplete field on #autocomplete
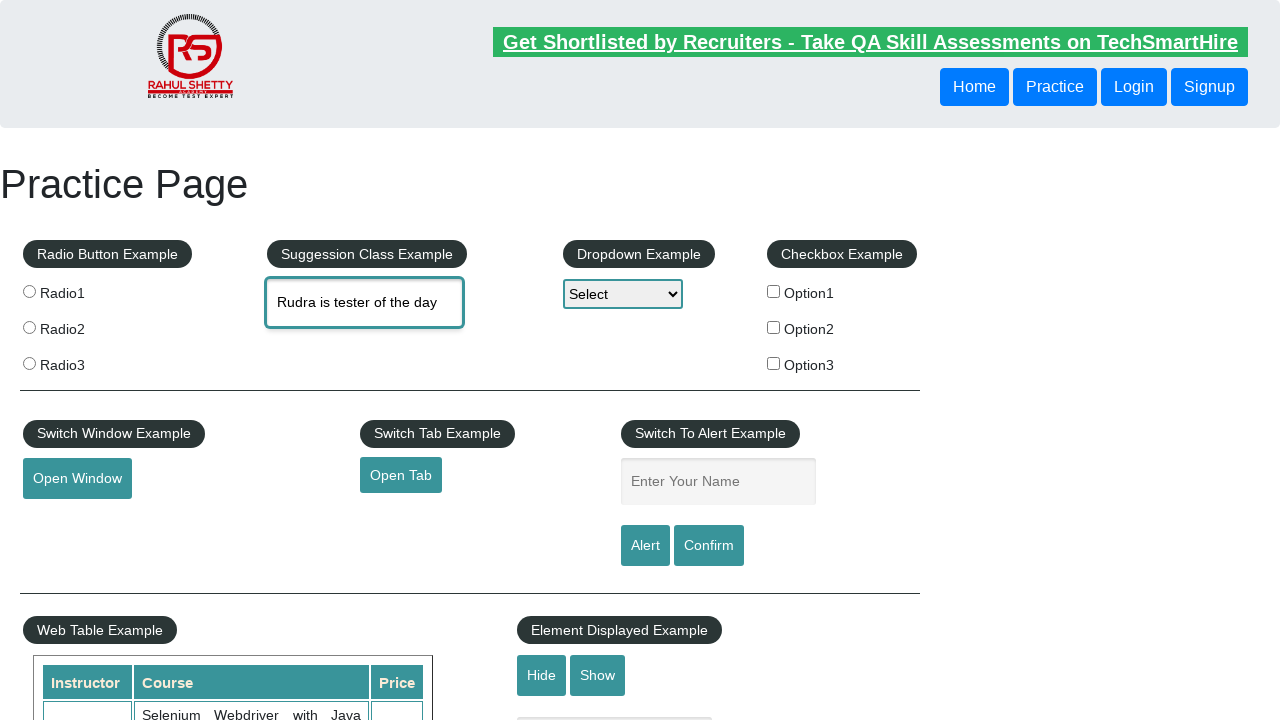

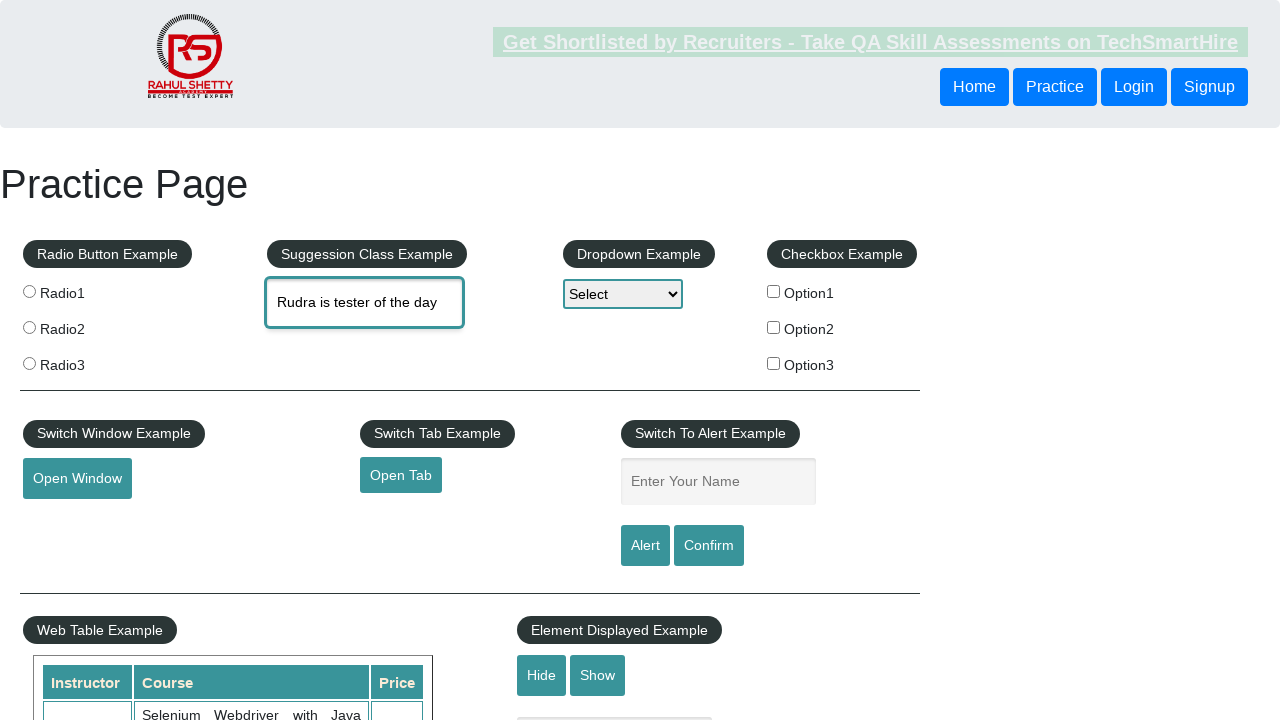